Tests selecting a single value from a dropdown by its value attribute and verifies the selection is displayed correctly

Starting URL: https://dantegrek.github.io/testautomation-playground/forms.html

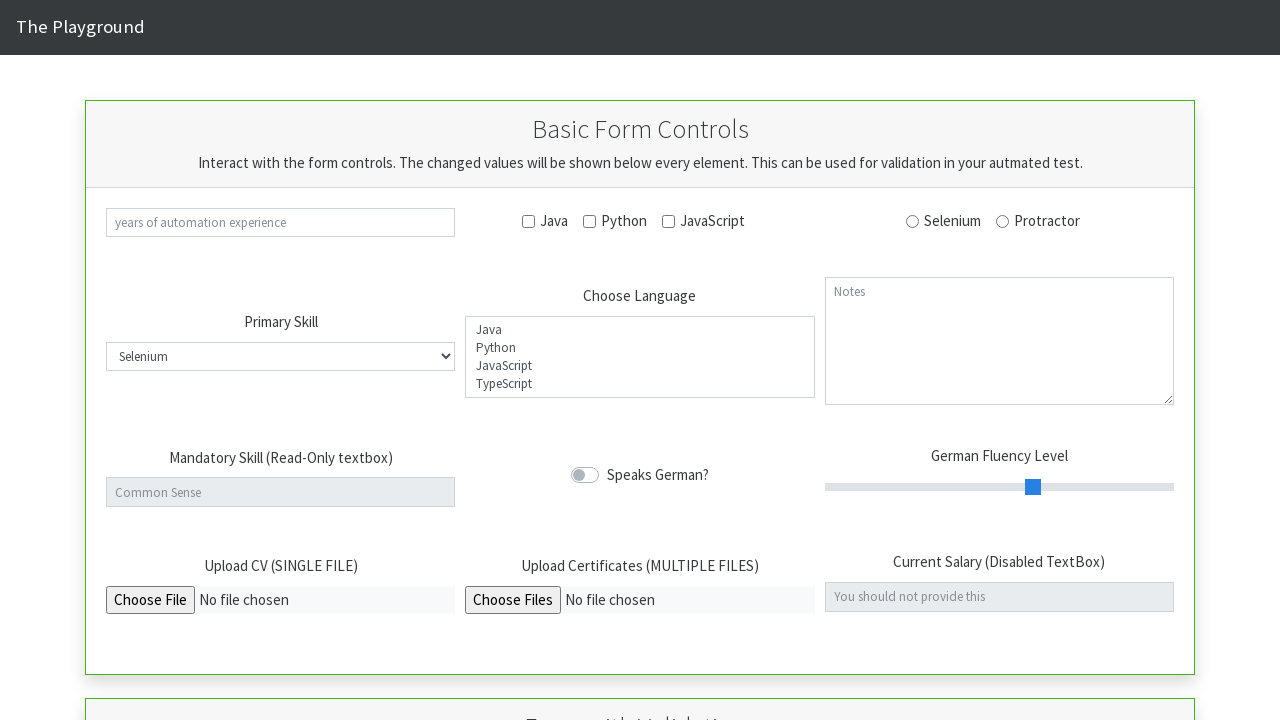

Waited for page to fully load (networkidle state)
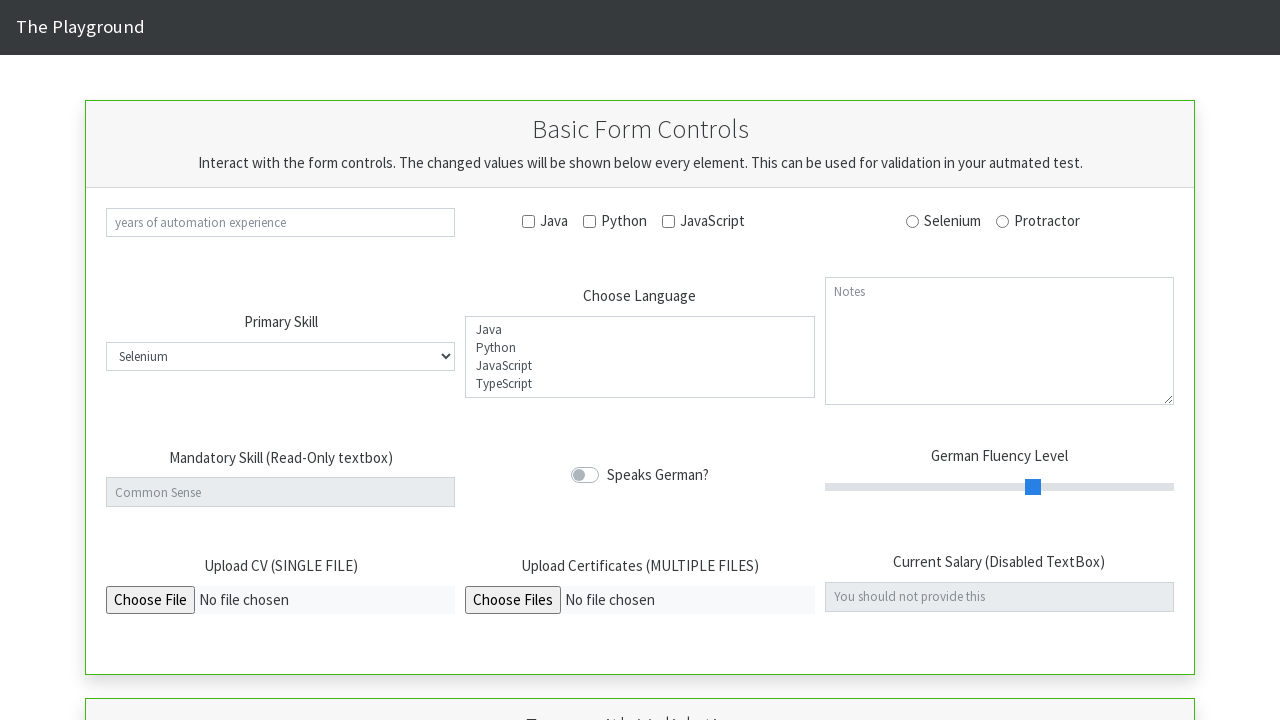

Selected 'sel' option from #select_tool dropdown by value attribute on #select_tool
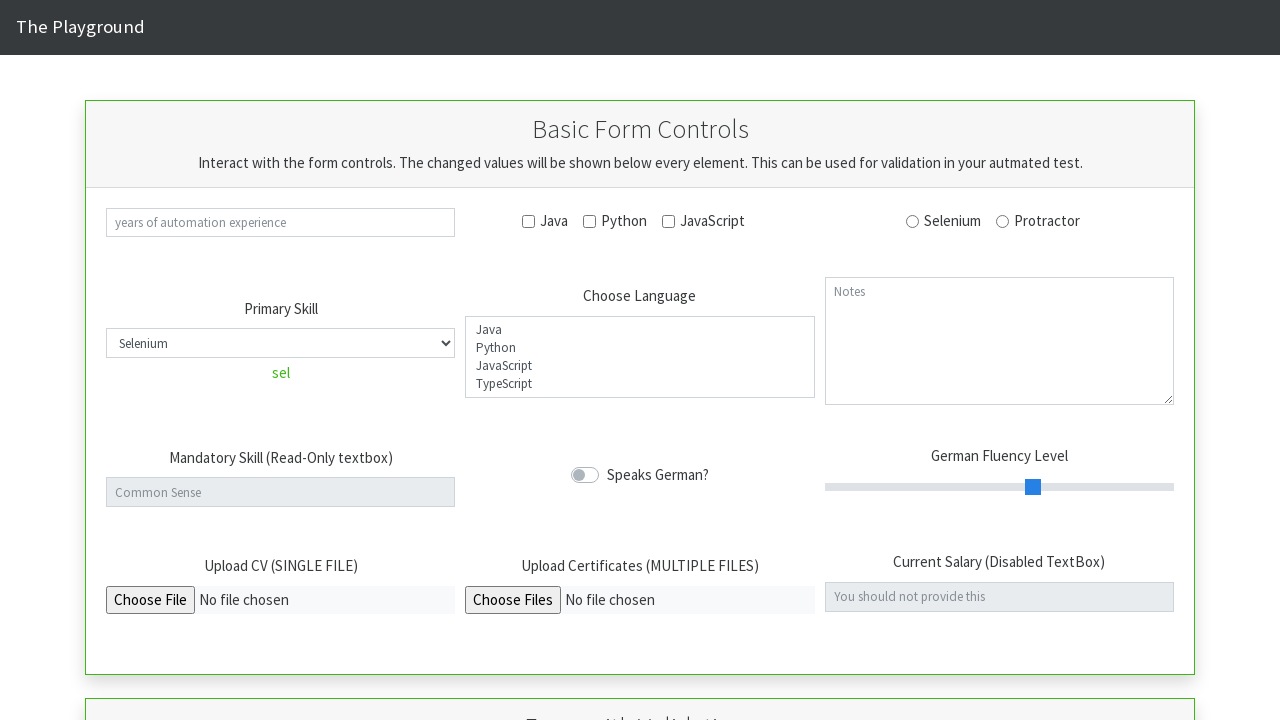

Verified that #select_tool_validate element is visible, confirming selection is displayed correctly
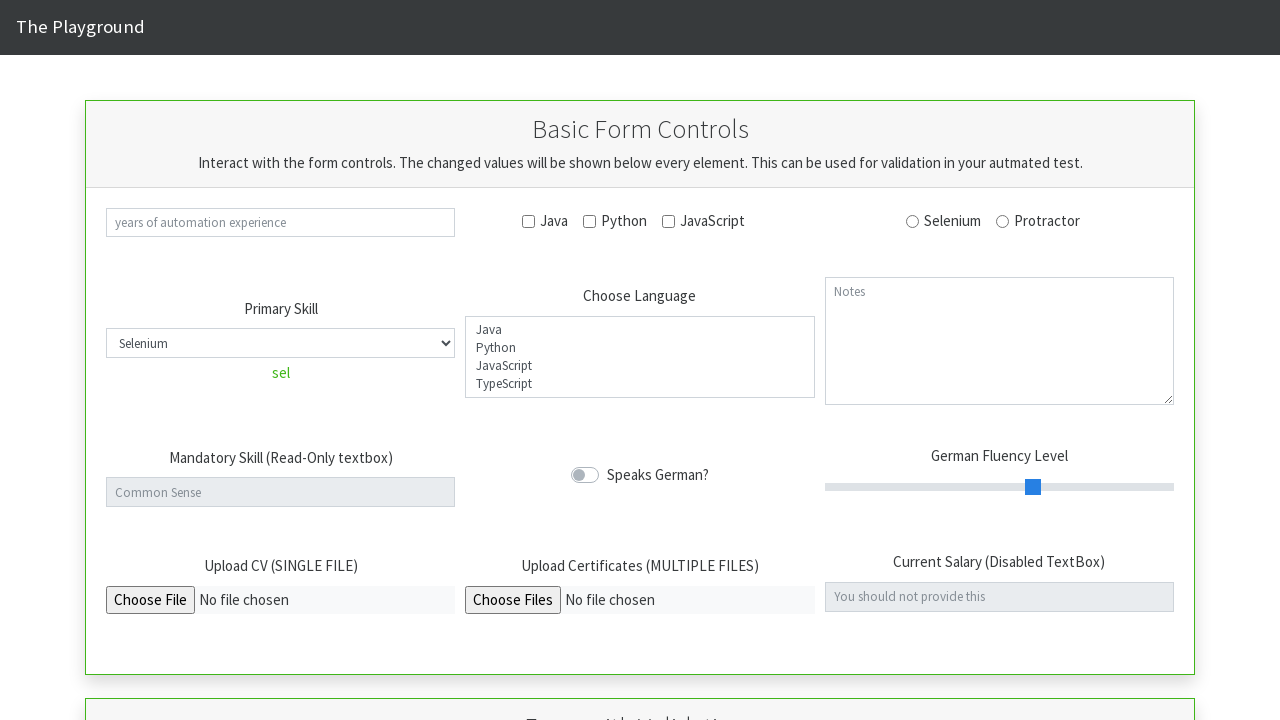

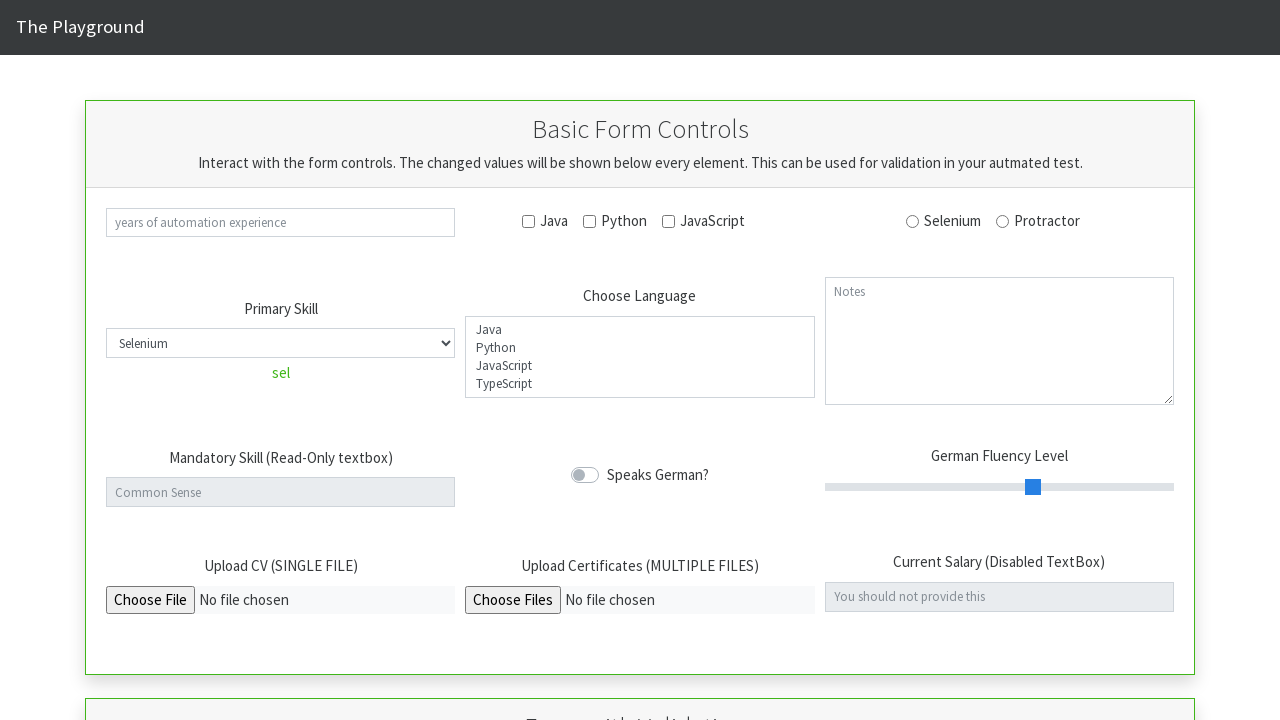